Tests JavaScript alert handling by clicking an alert button and accepting the alert dialog

Starting URL: https://demoqa.com/alerts

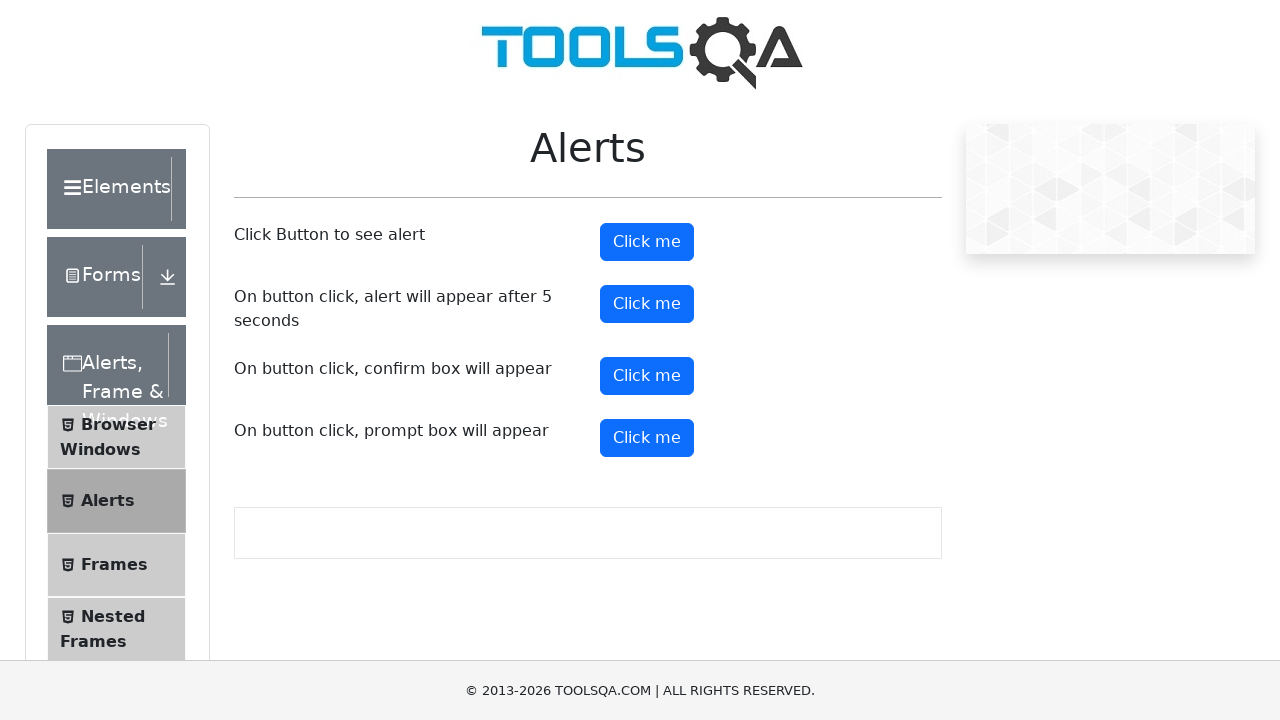

Clicked alert button to trigger JavaScript alert at (647, 242) on #alertButton
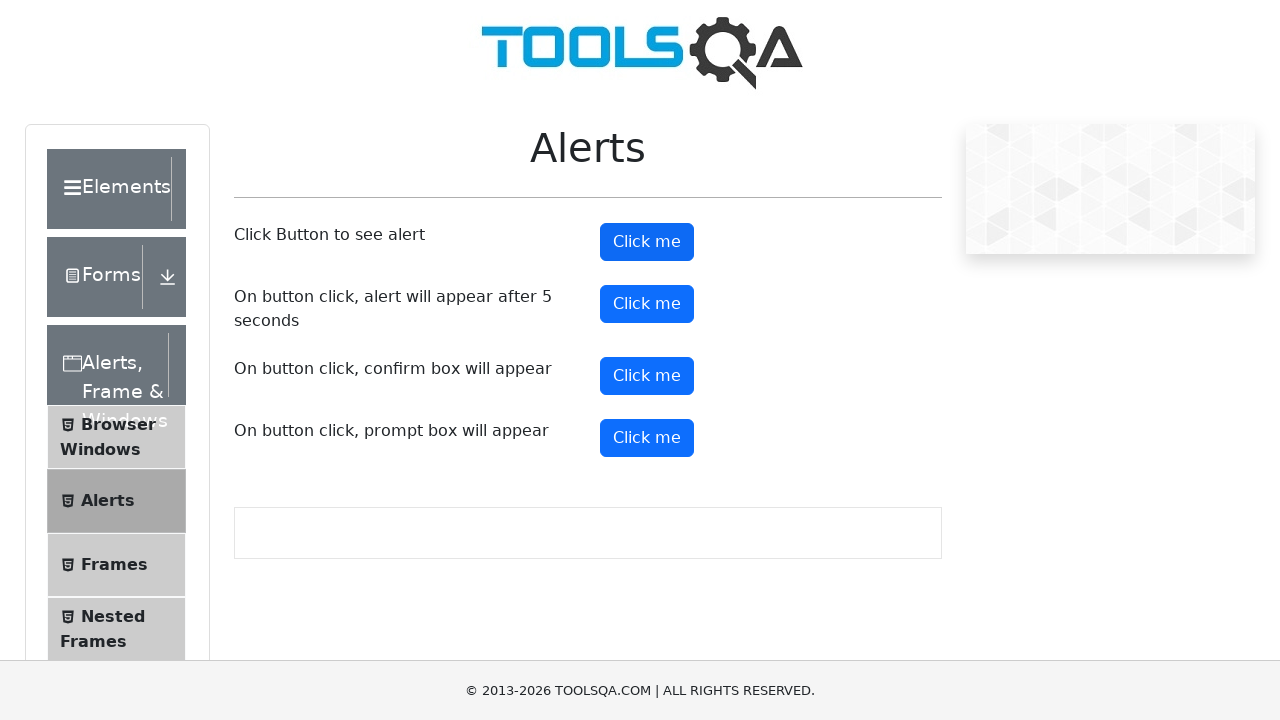

Set up dialog handler to accept alerts
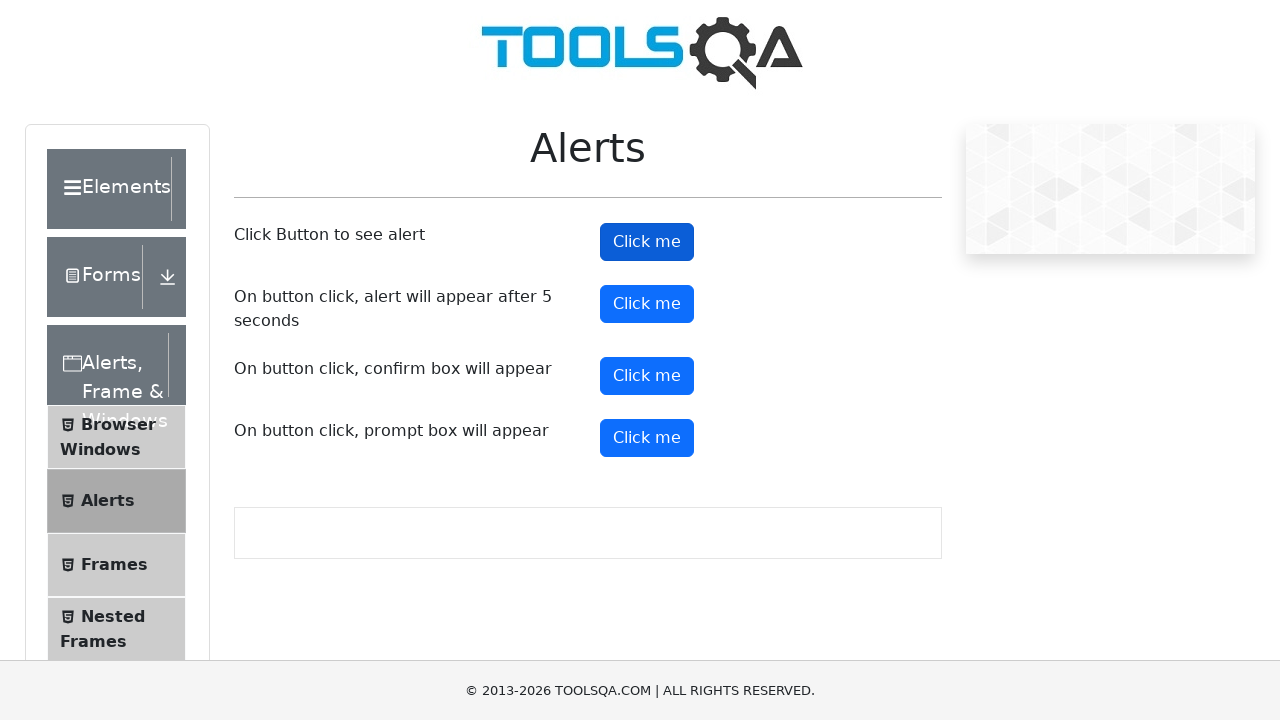

Configured one-time dialog handler to accept alert
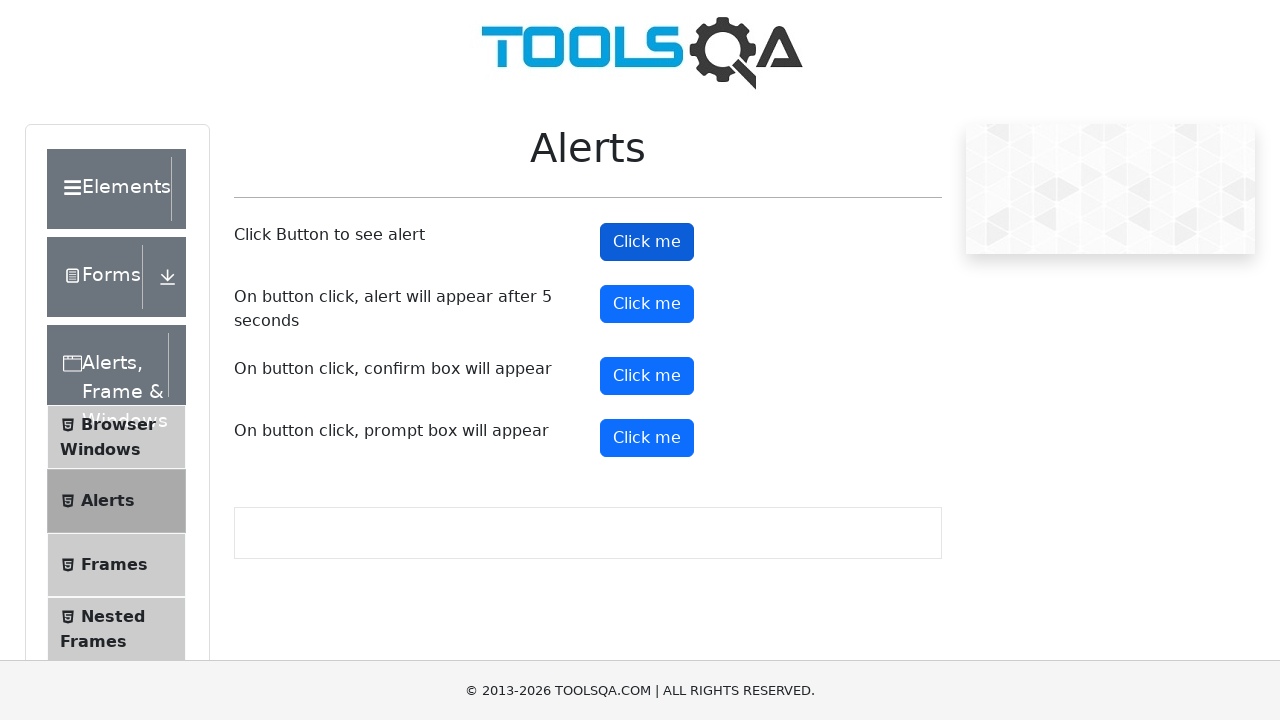

Clicked alert button and accepted the JavaScript alert dialog at (647, 242) on #alertButton
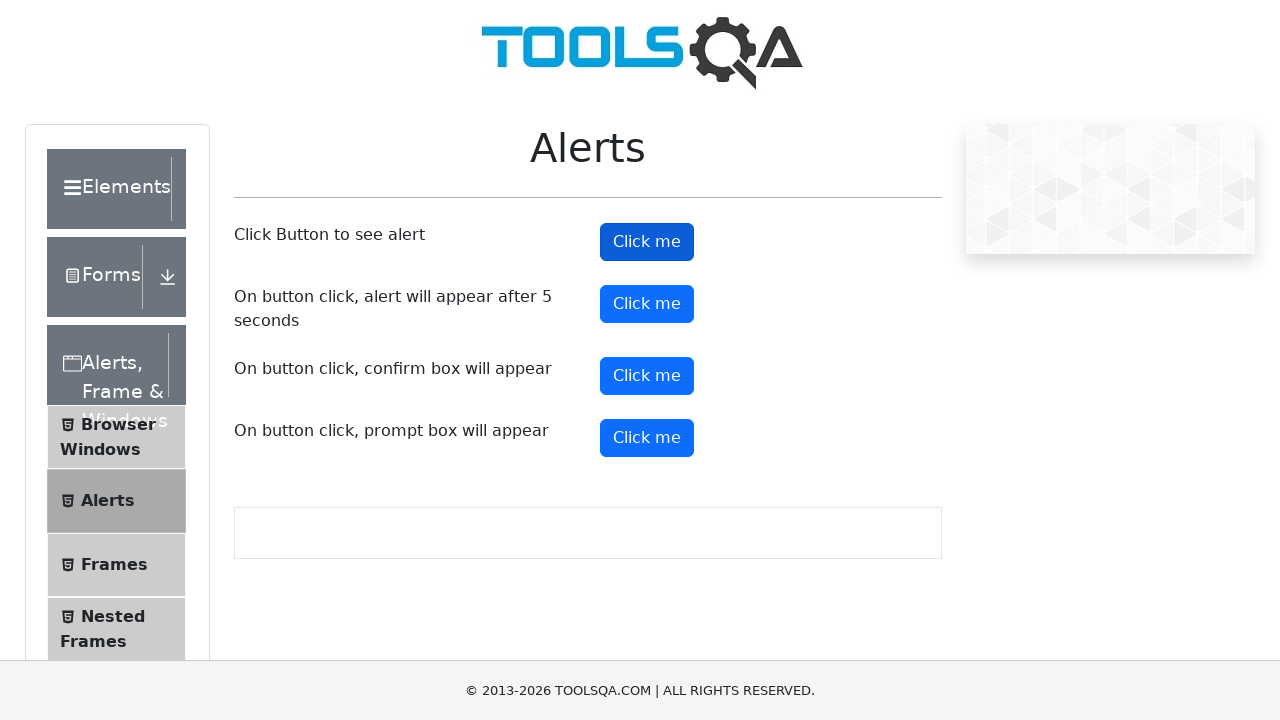

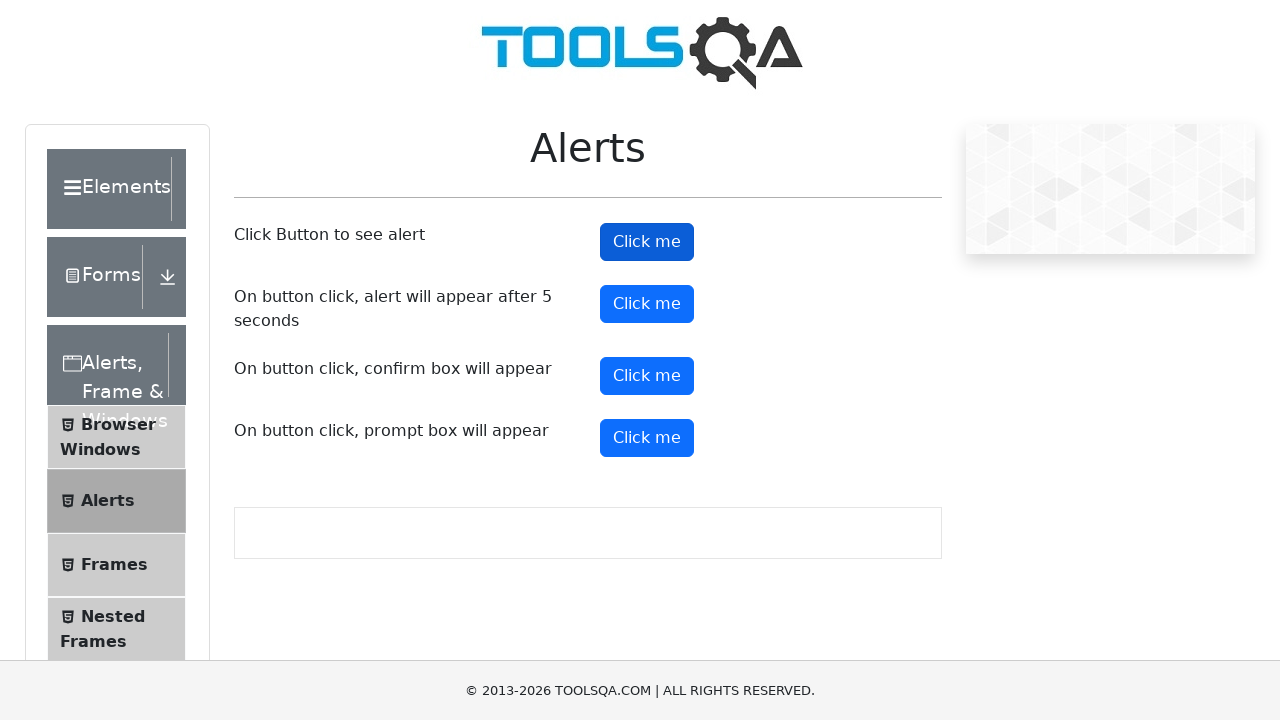